Navigates to the Rozetka Ukrainian e-commerce website homepage

Starting URL: https://rozetka.com.ua/ua/

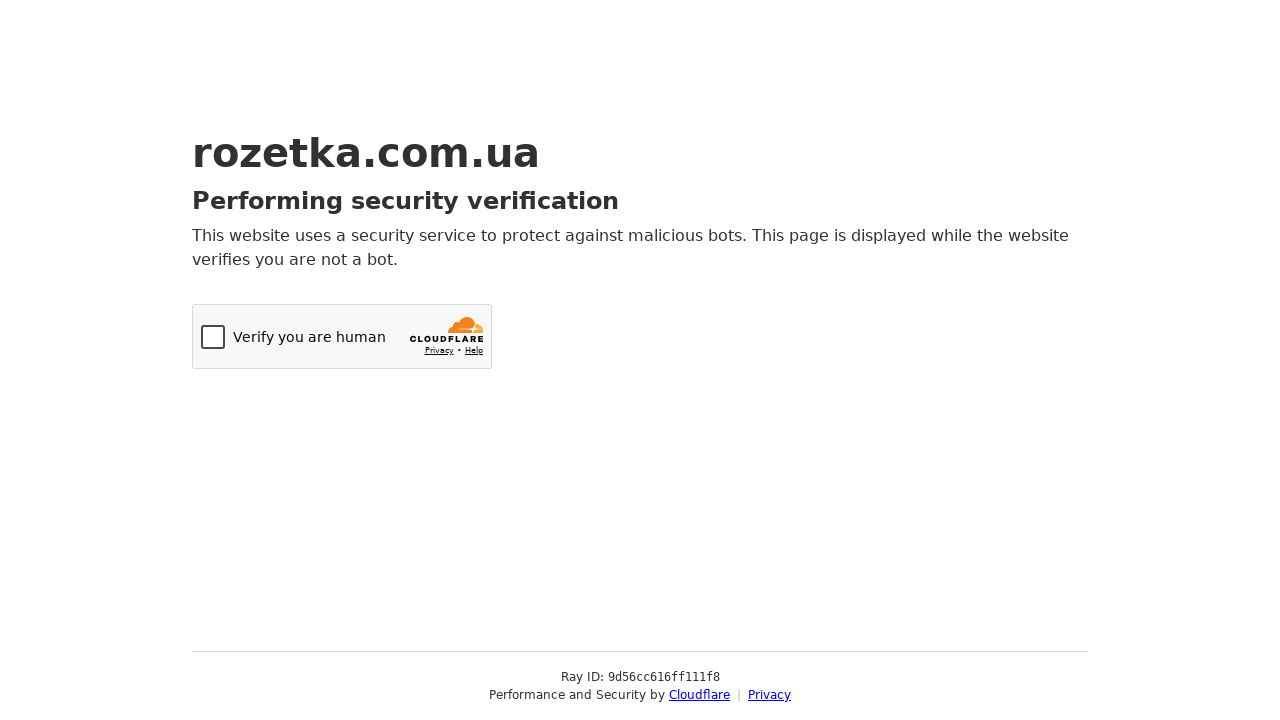

Navigated to Rozetka Ukrainian e-commerce website homepage
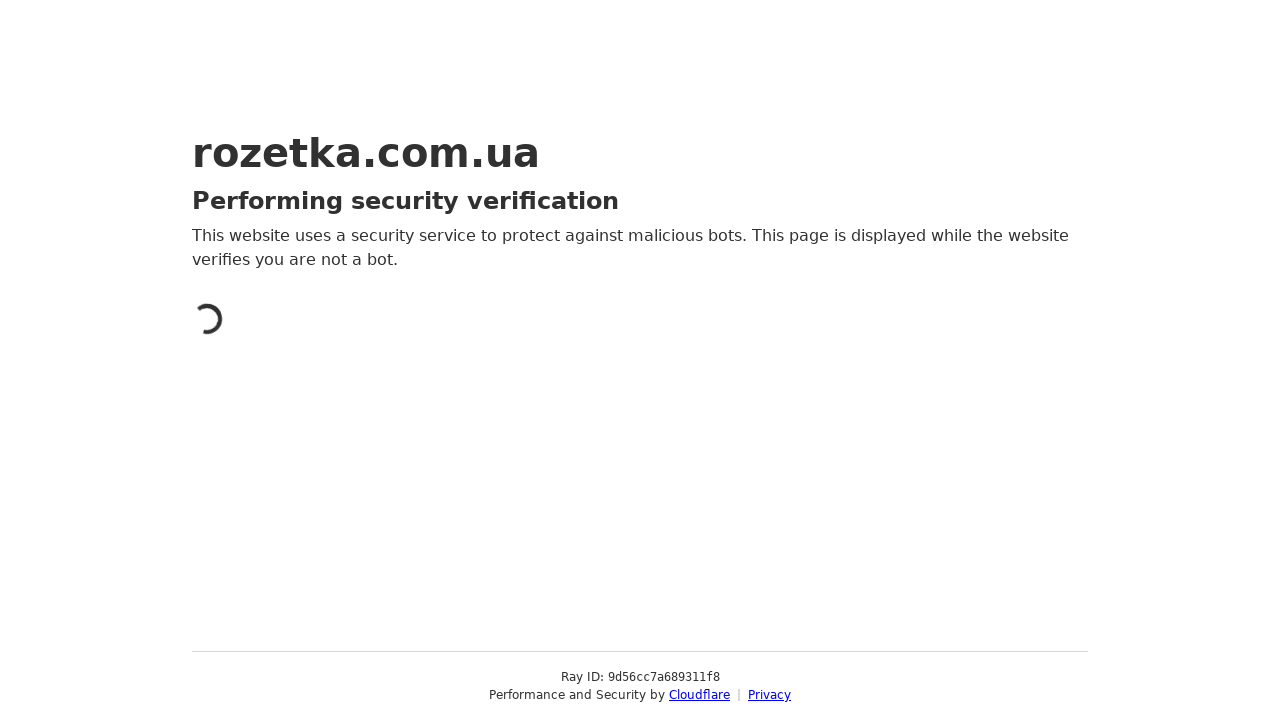

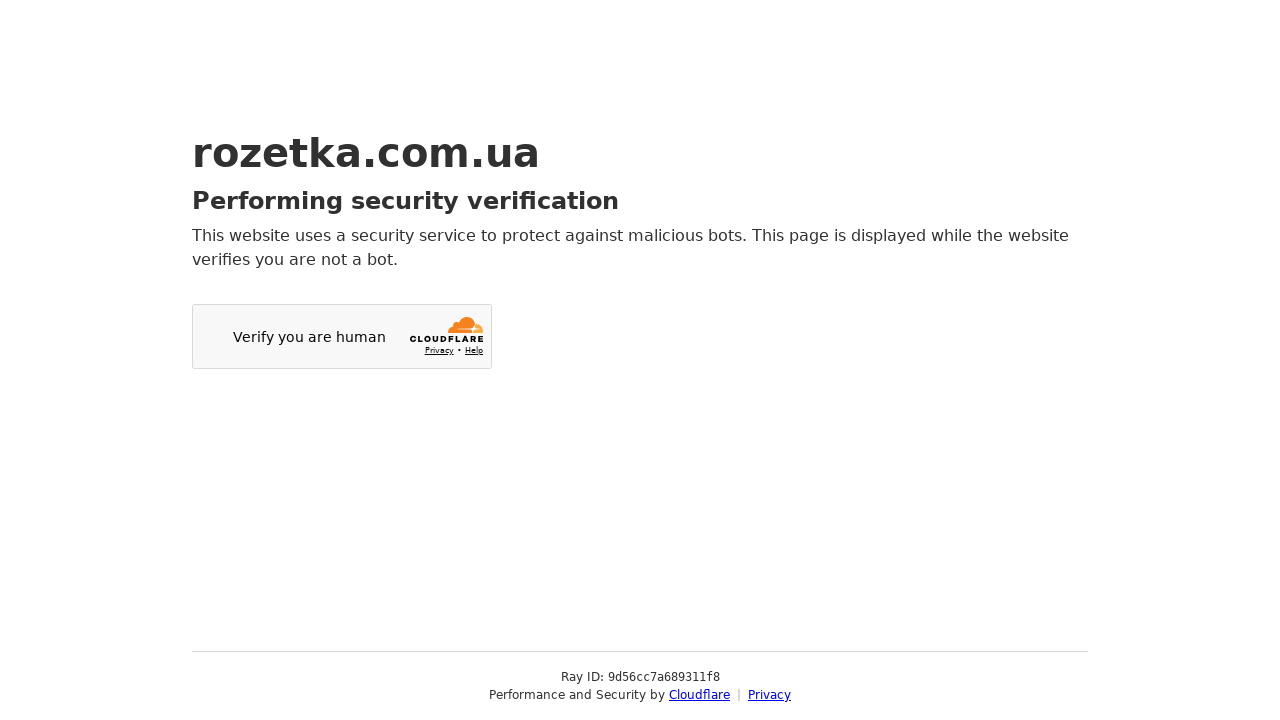